Verifies the login page loads by checking the page title

Starting URL: https://opensource-demo.orangehrmlive.com/web/index.php/auth/login

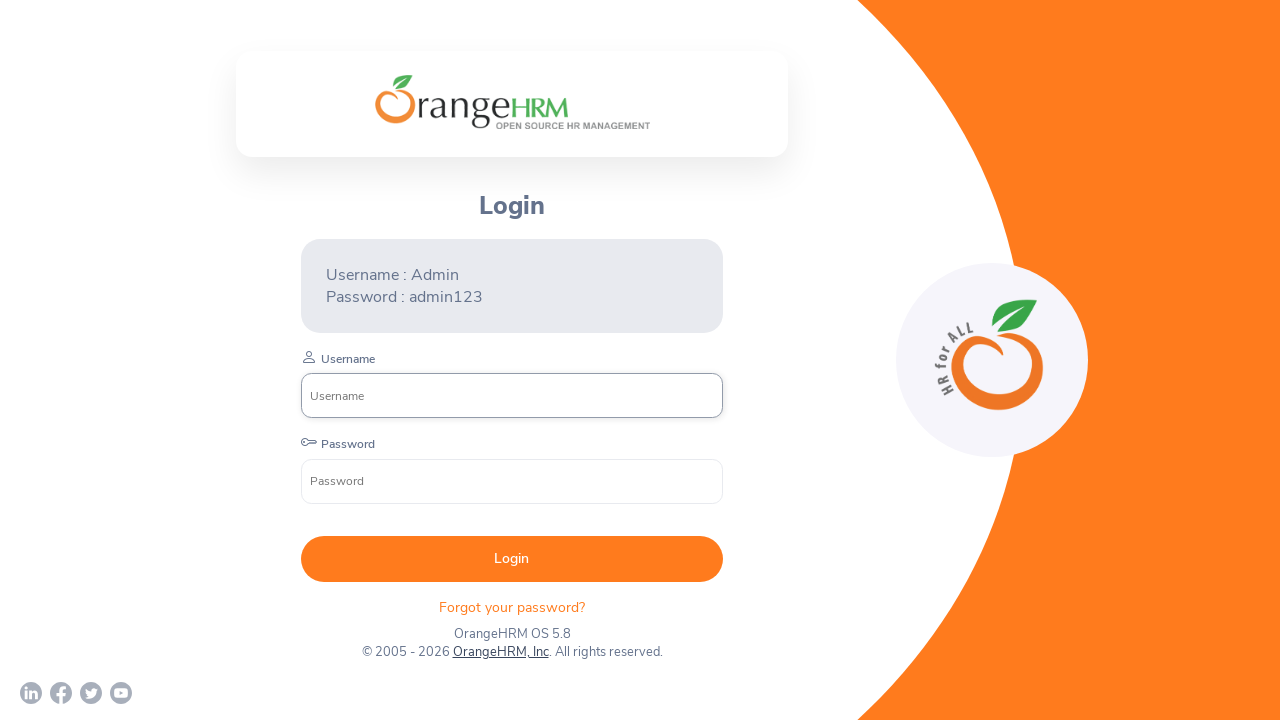

Retrieved page title from login page
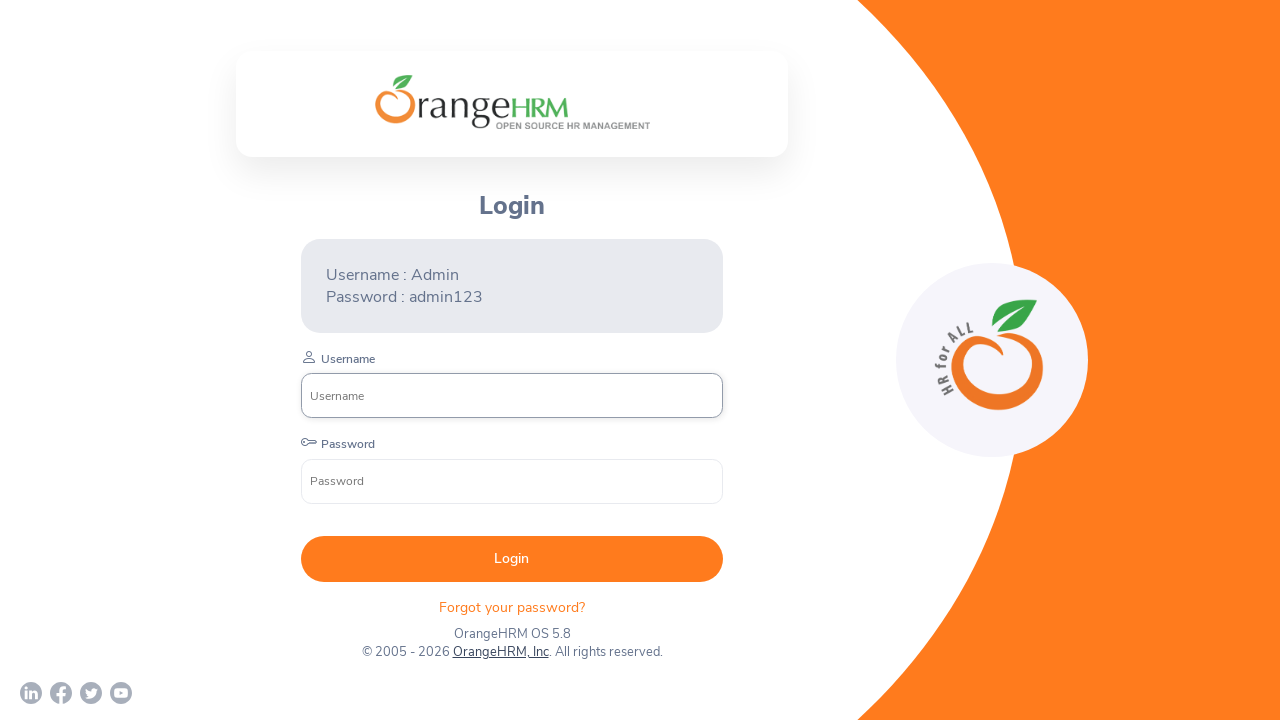

Printed page title to console
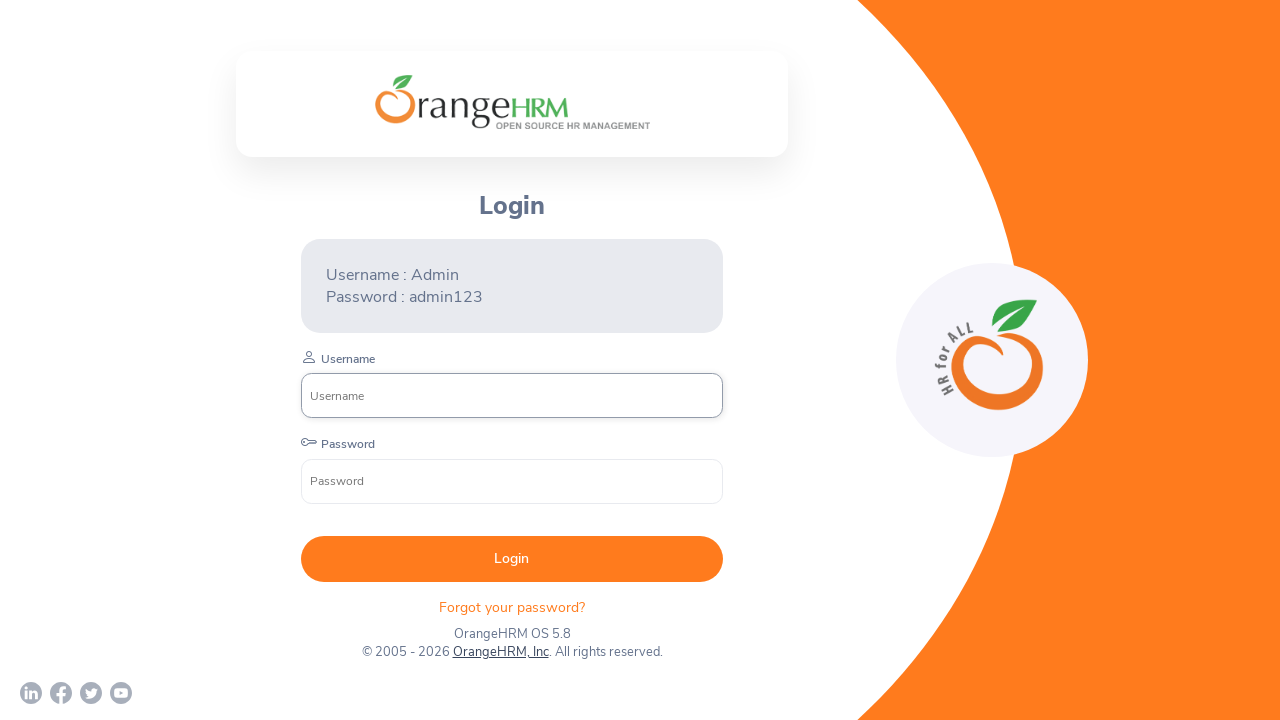

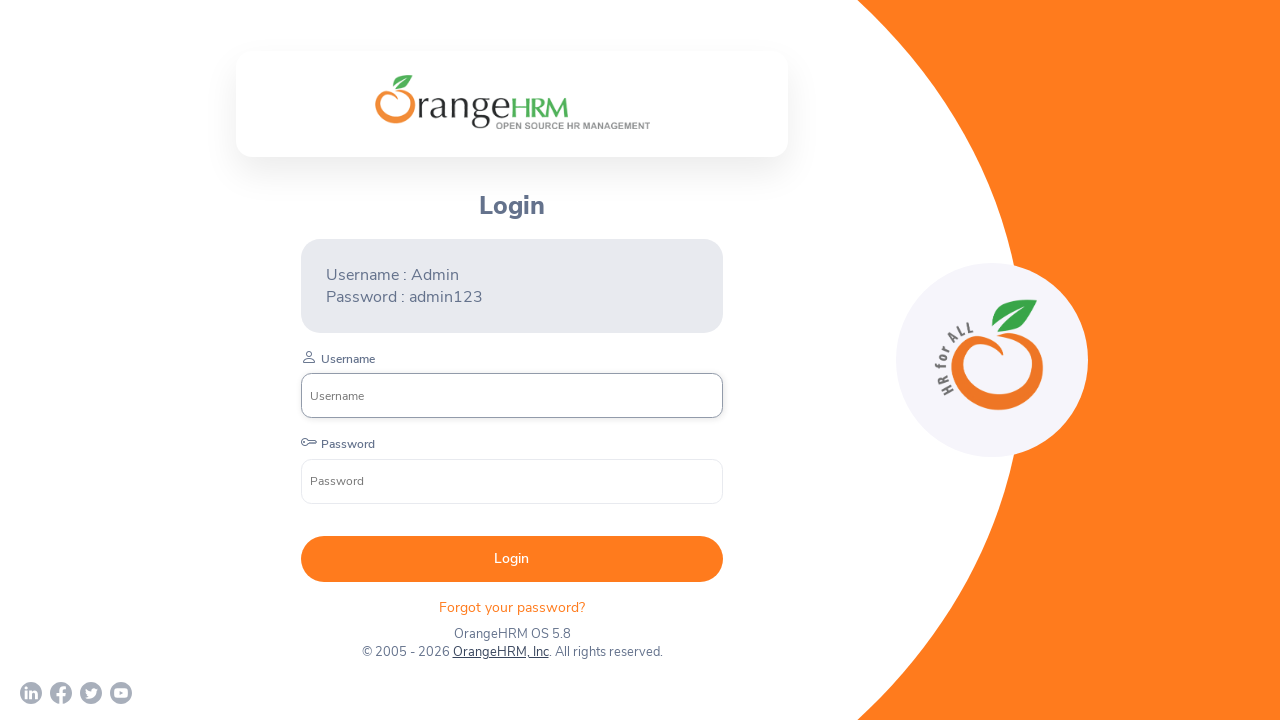